Tests that the main section and footer become visible when items are added

Starting URL: https://demo.playwright.dev/todomvc

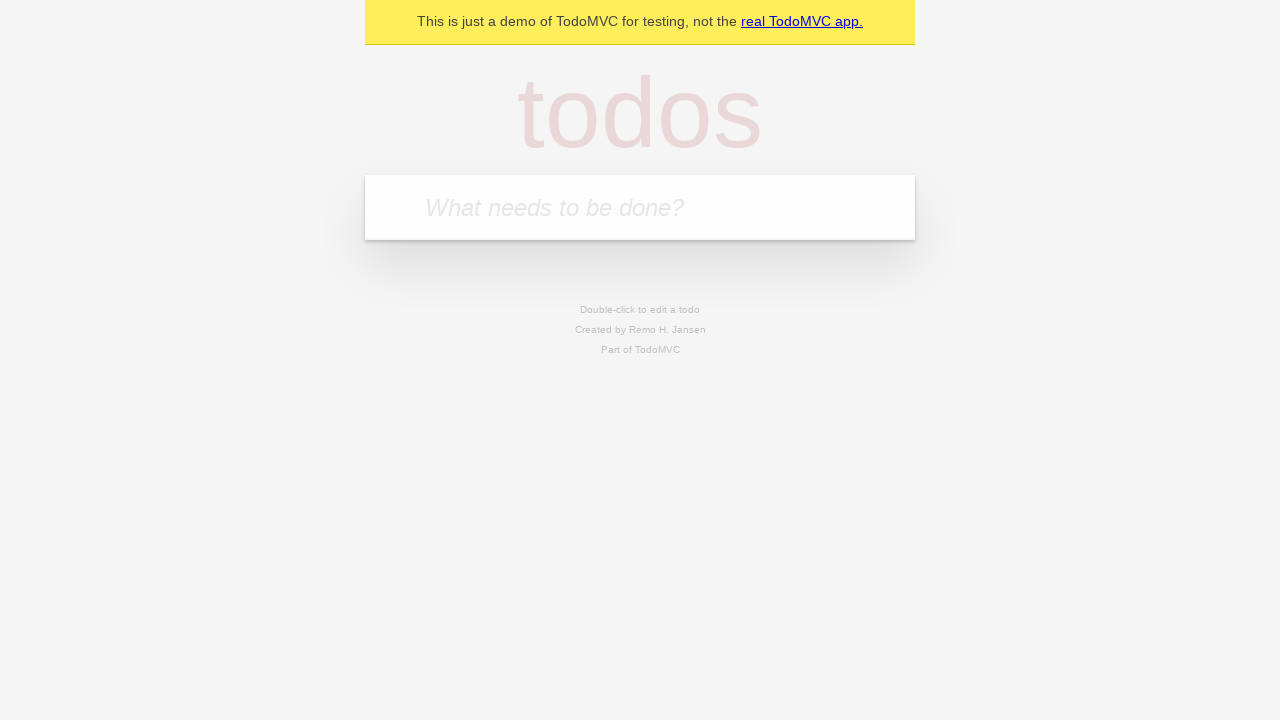

Filled todo input field with 'buy some cheese' on internal:attr=[placeholder="What needs to be done?"i]
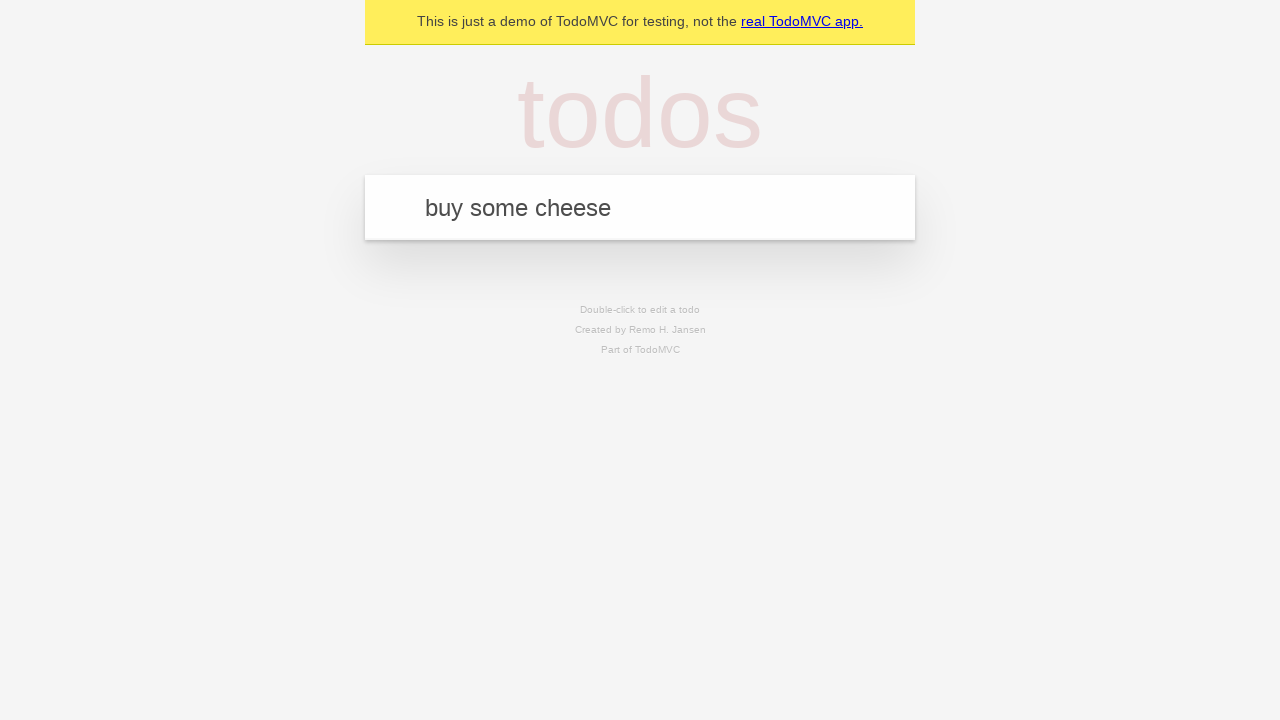

Pressed Enter to add todo item on internal:attr=[placeholder="What needs to be done?"i]
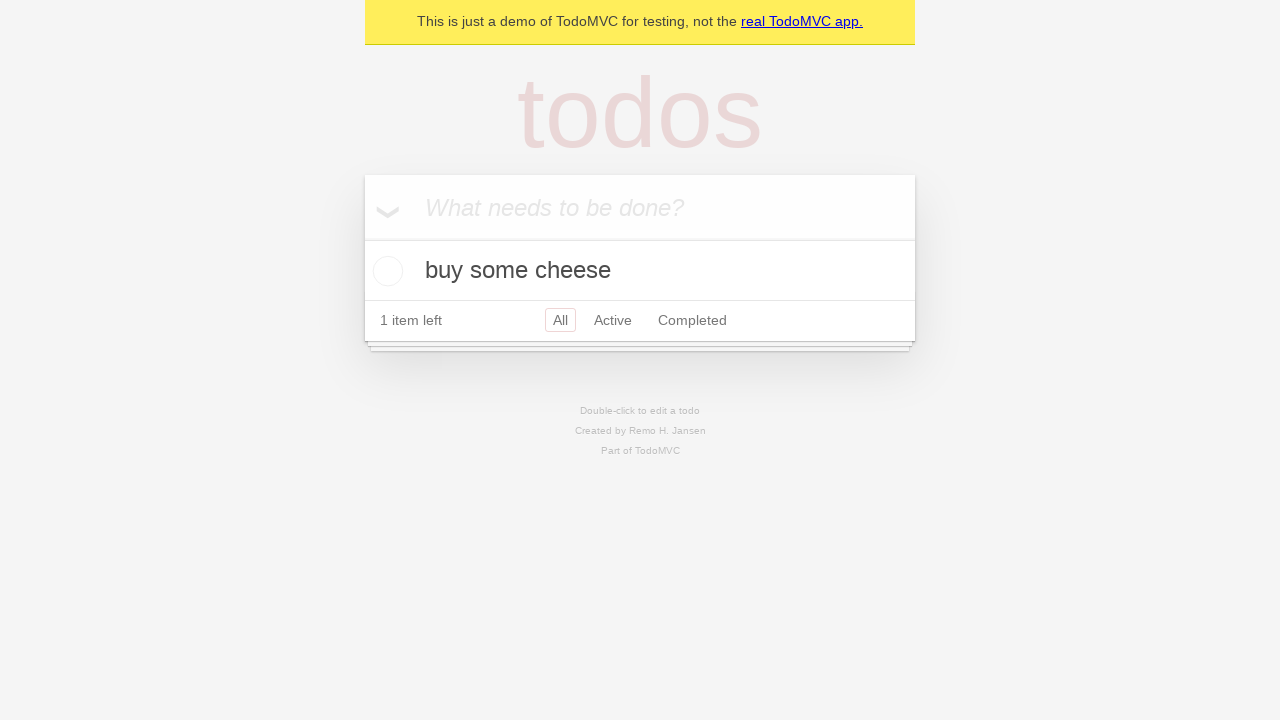

Main section became visible after adding item
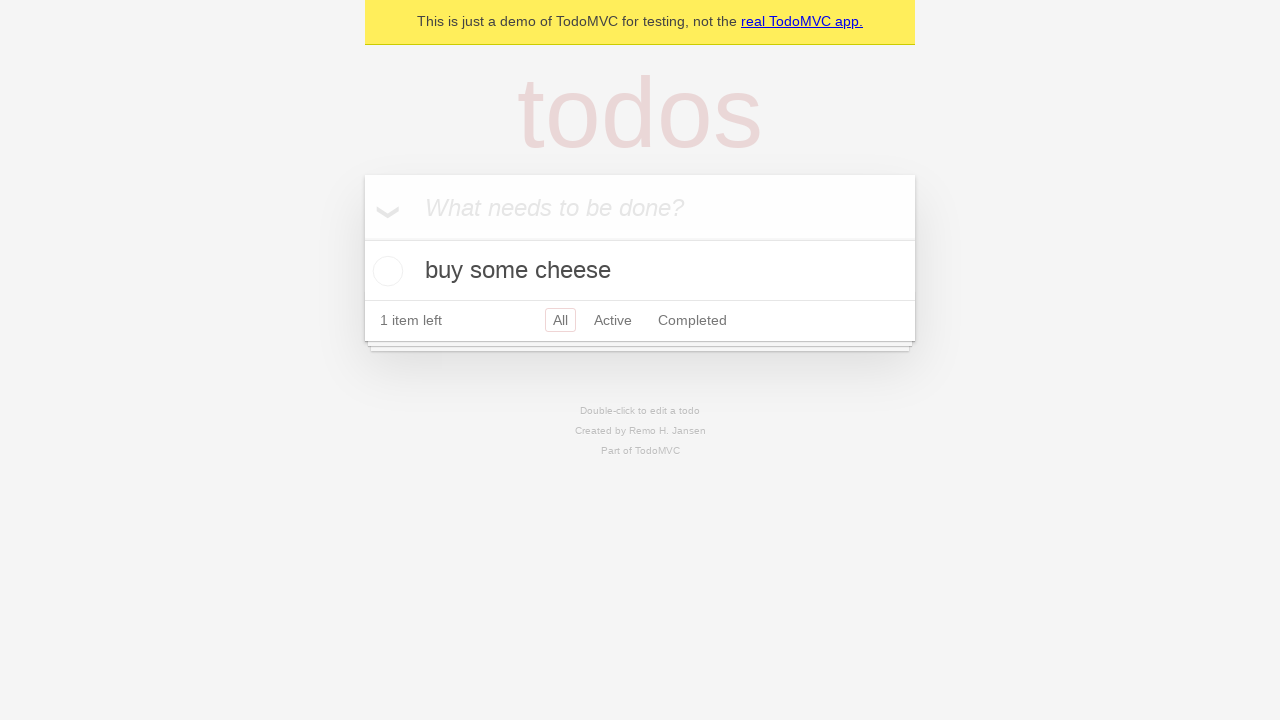

Footer section became visible after adding item
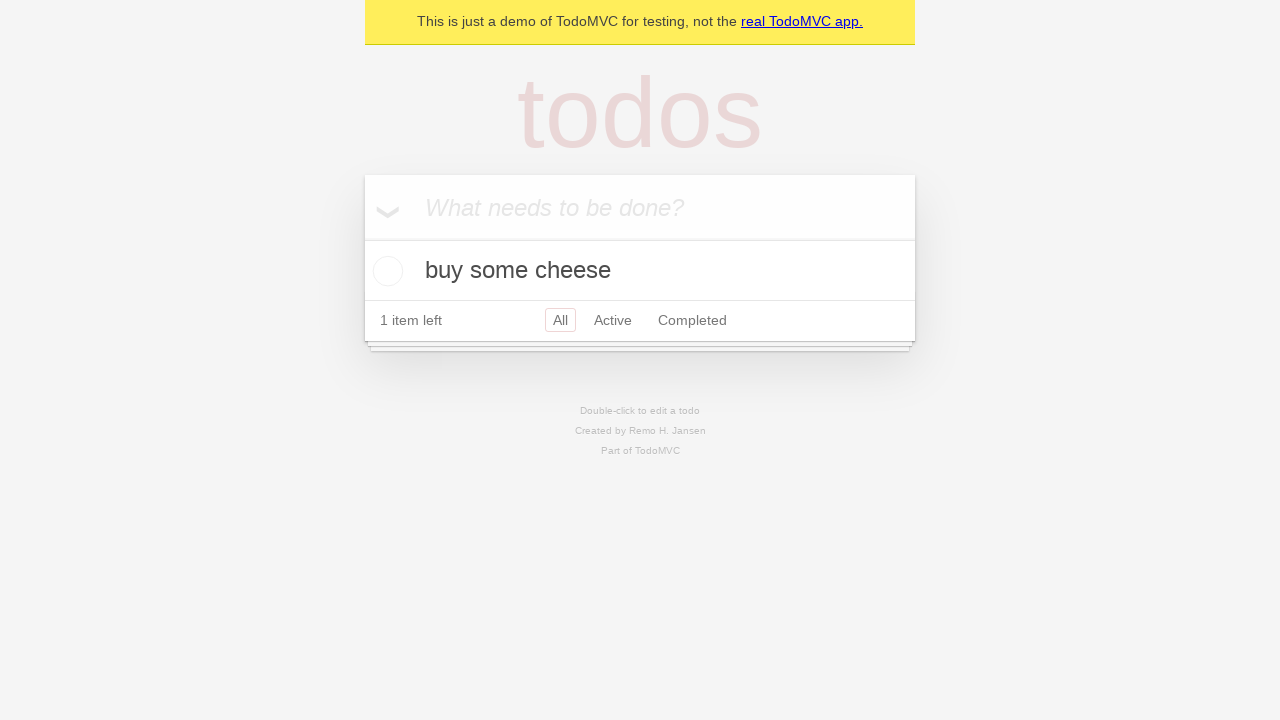

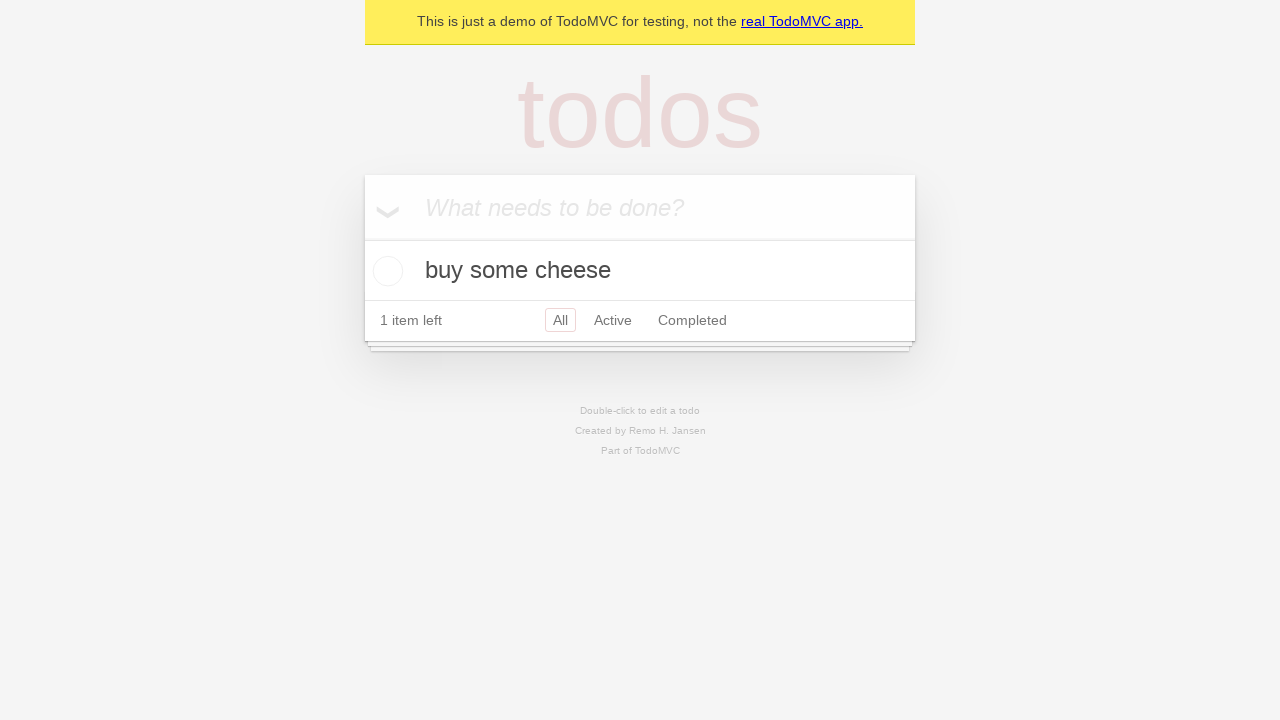